Tests drag and drop functionality by dragging element from column A to column B.

Starting URL: http://the-internet.herokuapp.com/drag_and_drop

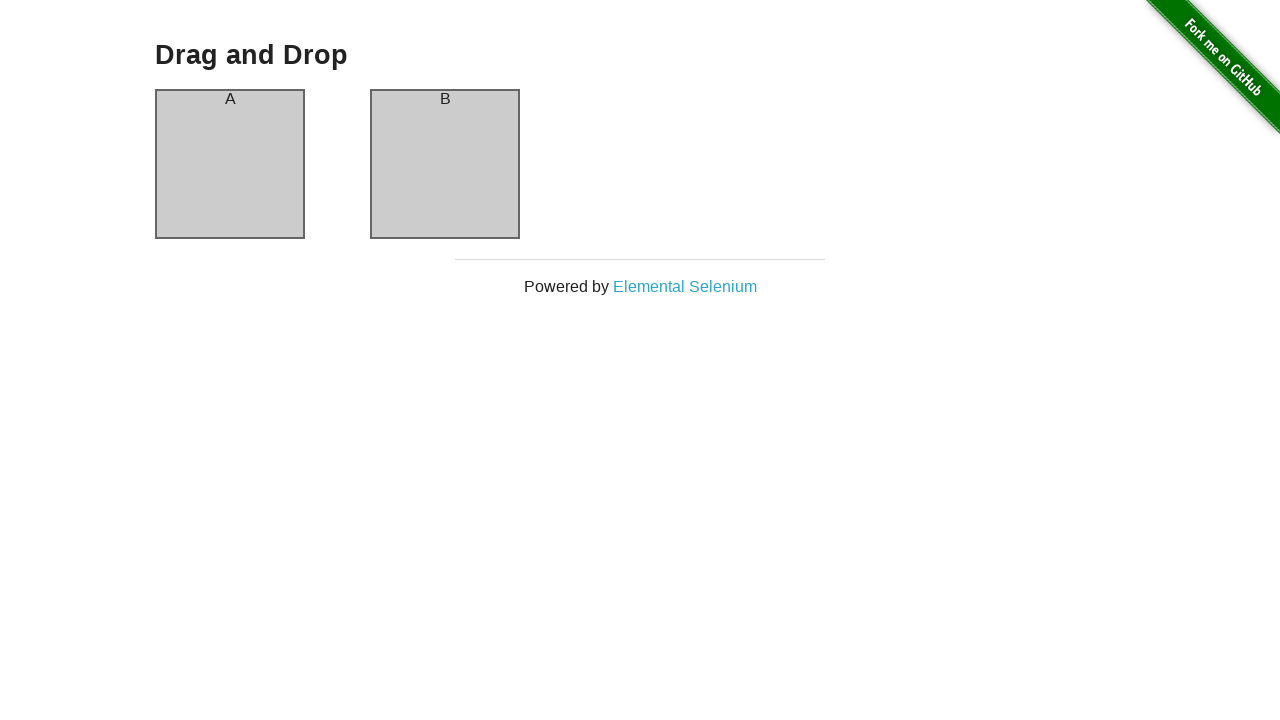

Waited for column A to be present
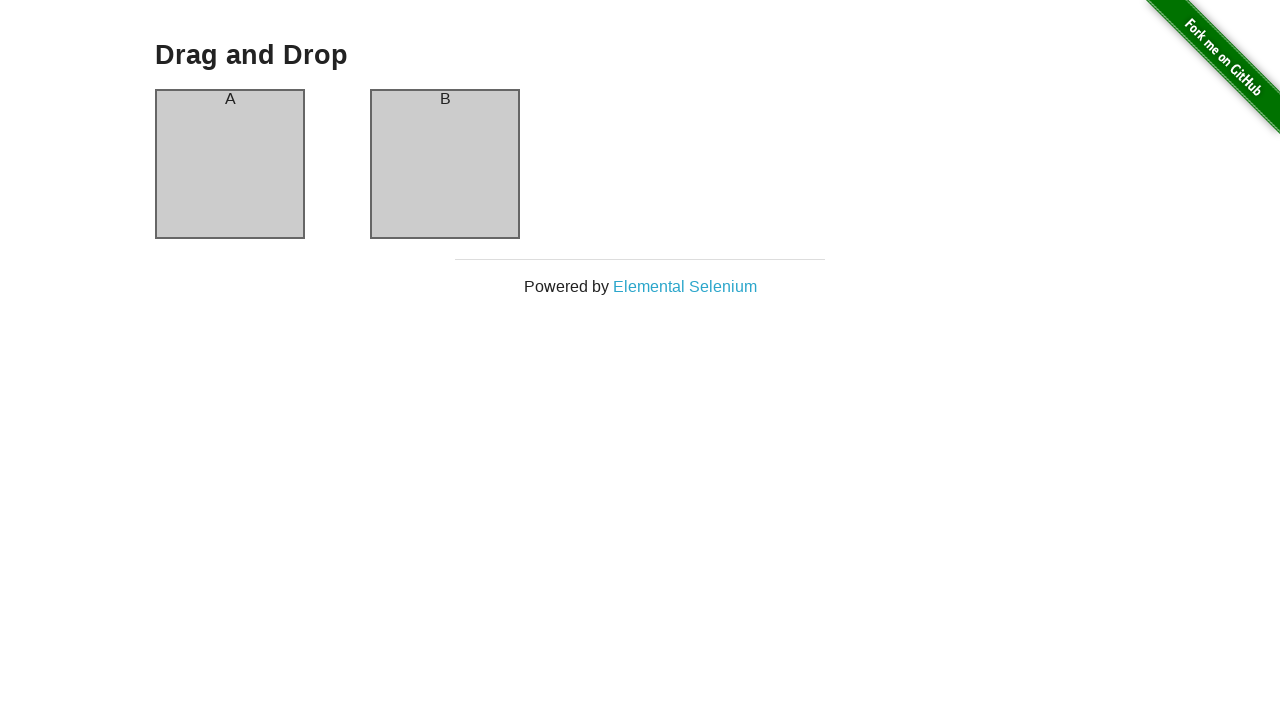

Waited for column B to be present
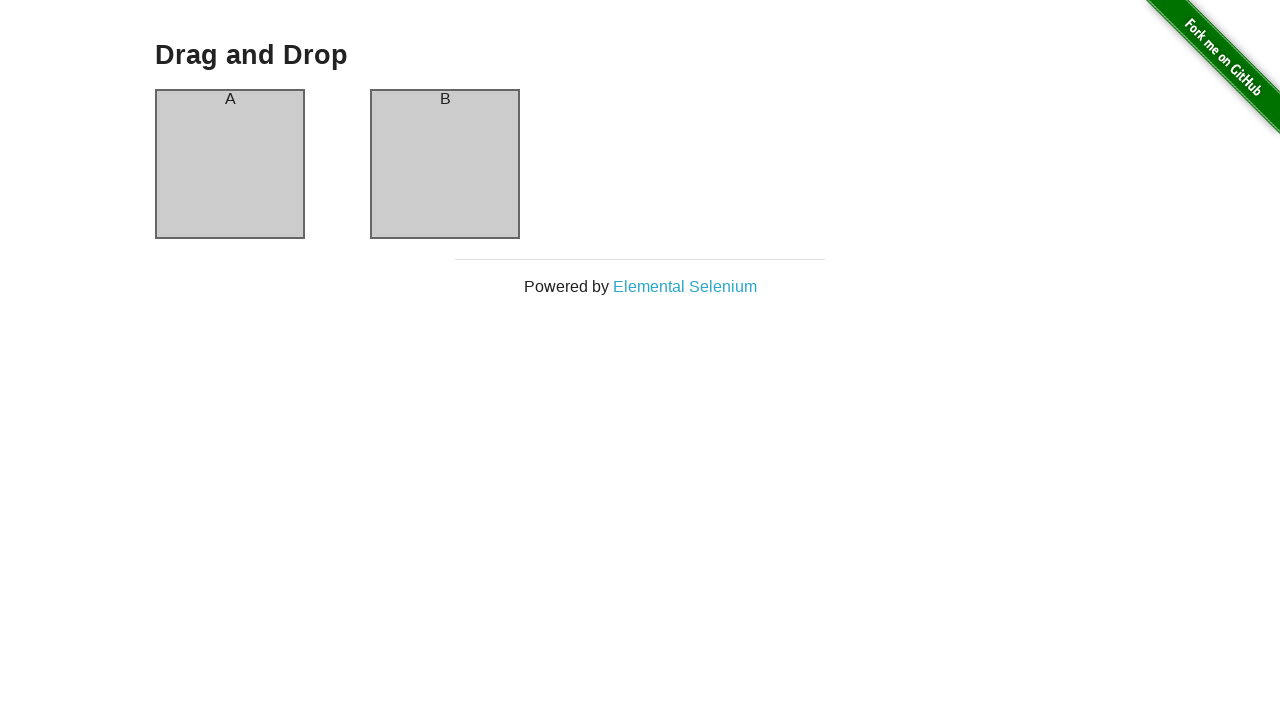

Dragged element from column A to column B at (445, 164)
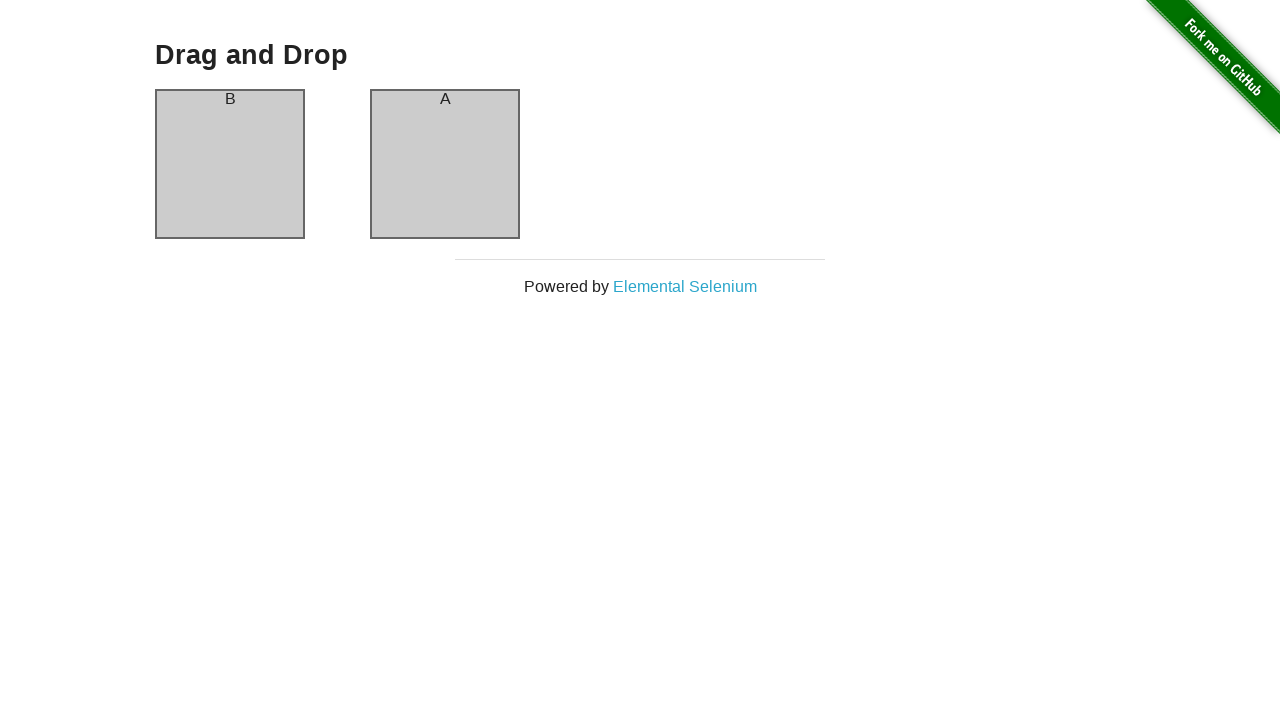

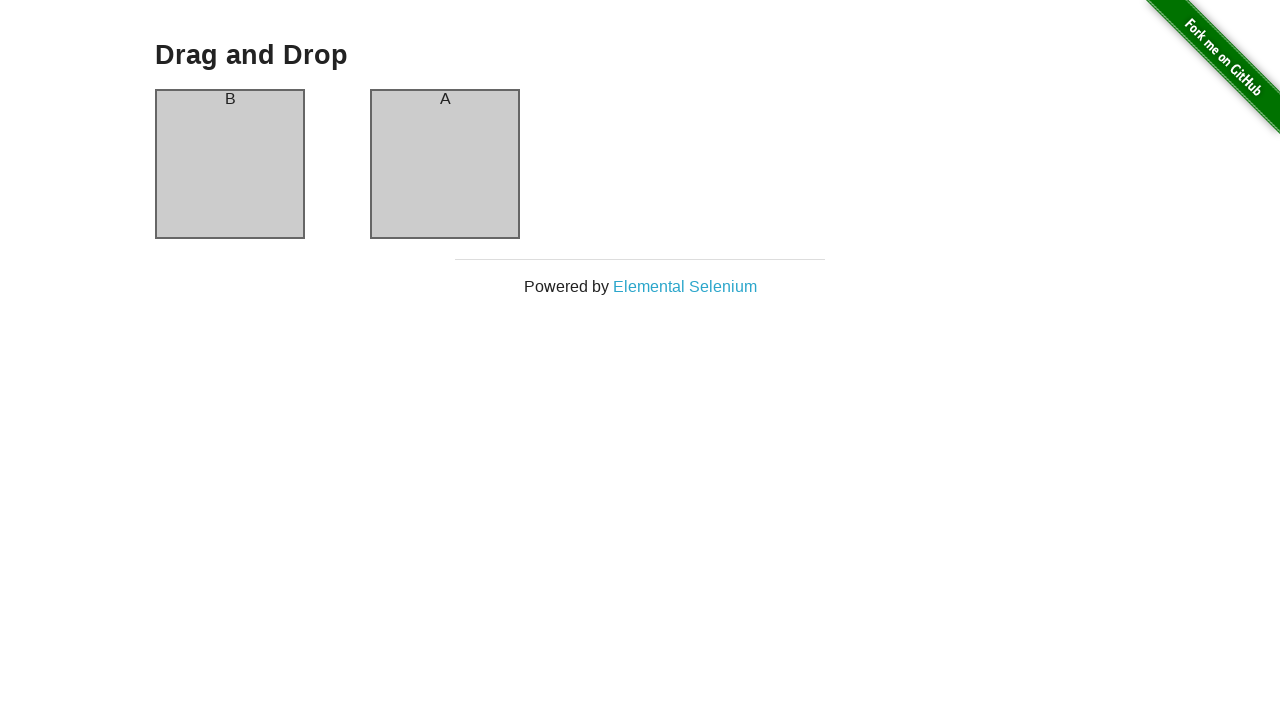